Tests pressing the tab key without targeting a specific element and verifies the page displays the correct key press result

Starting URL: http://the-internet.herokuapp.com/key_presses

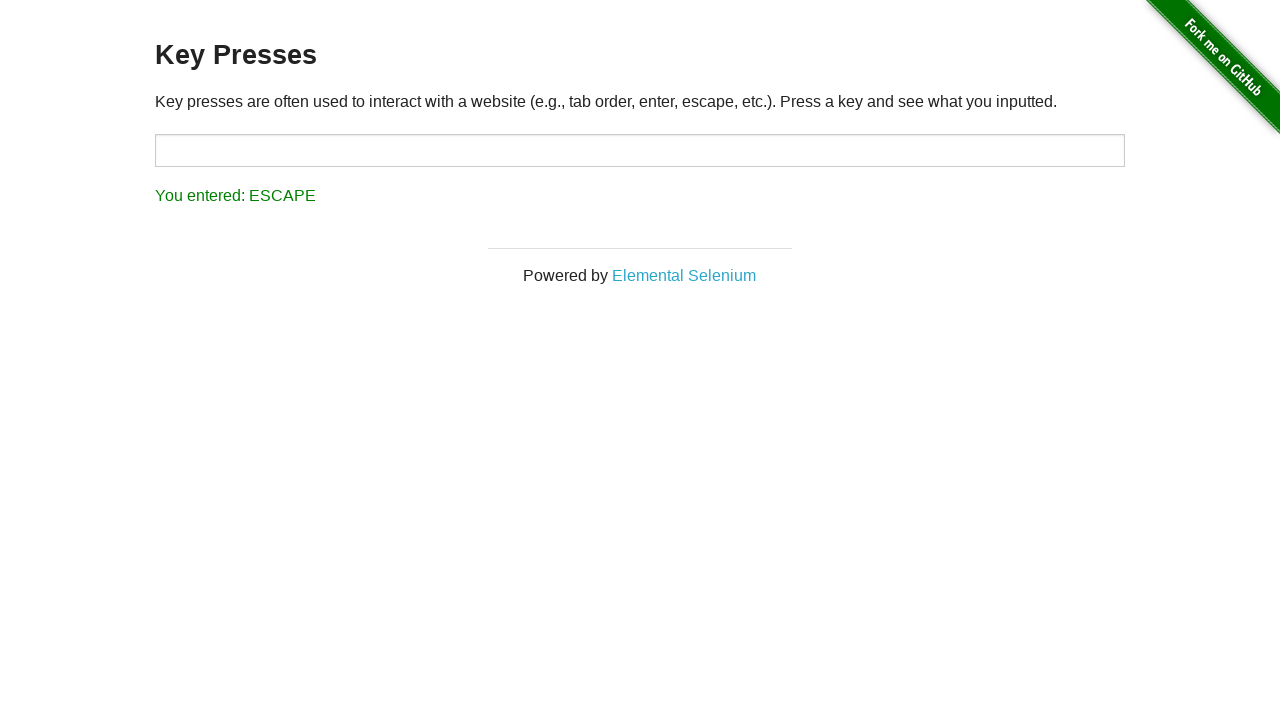

Pressed Tab key on the page
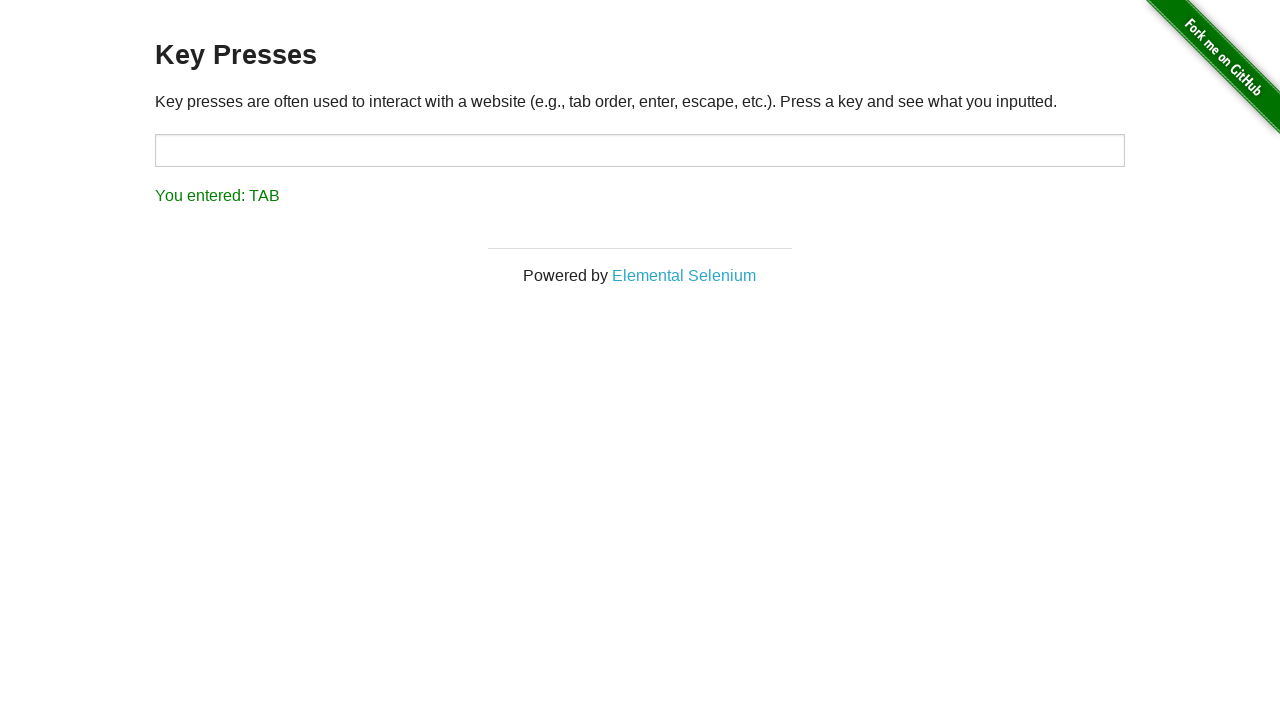

Result element loaded after Tab key press
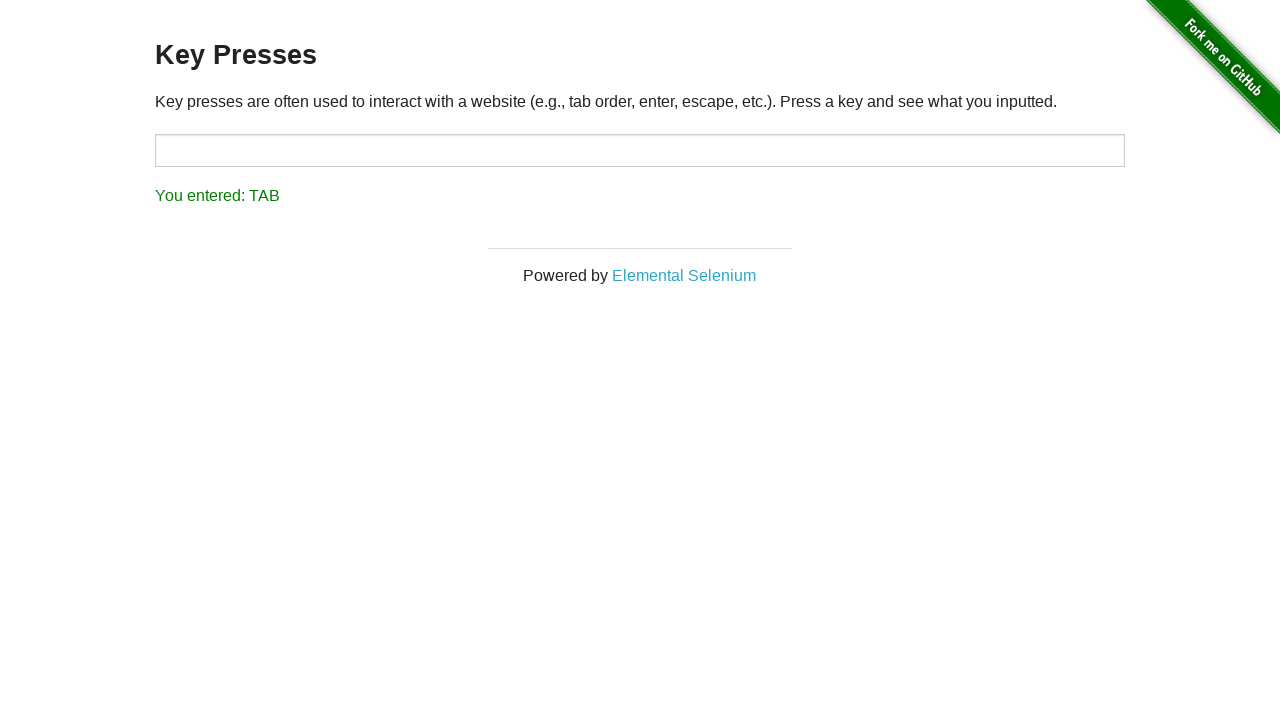

Retrieved result text content
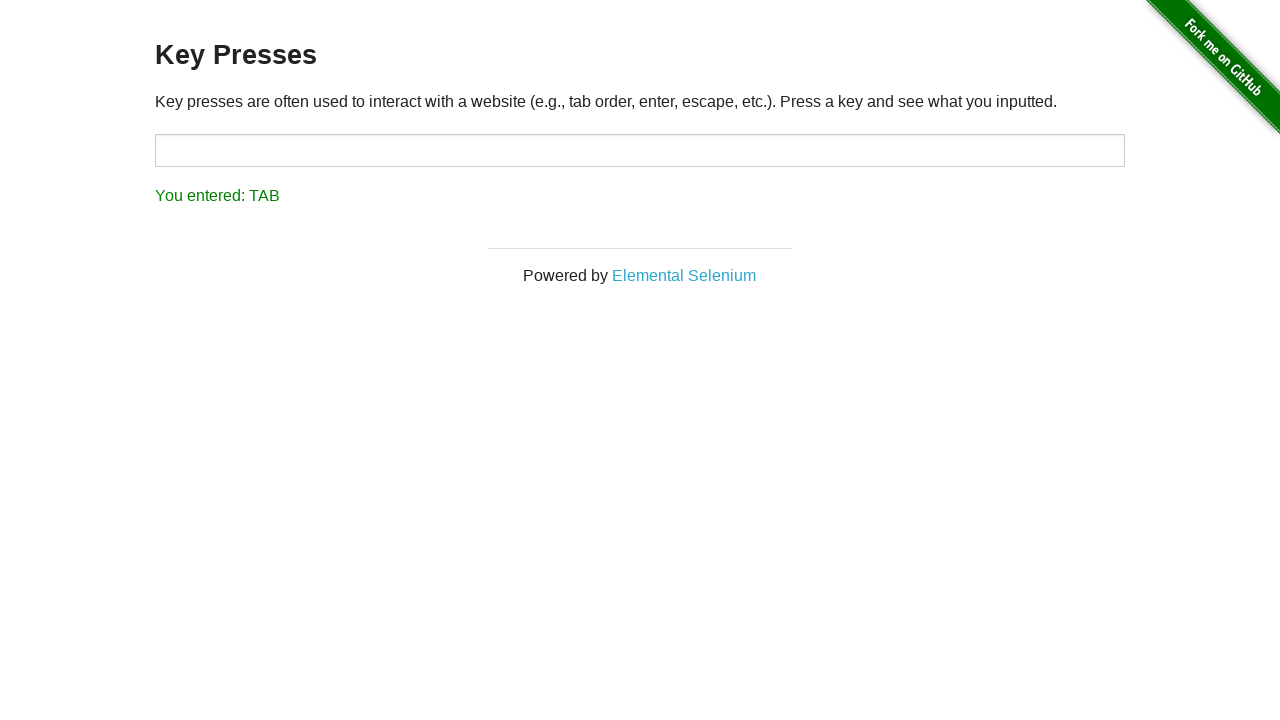

Verified result text displays 'You entered: TAB'
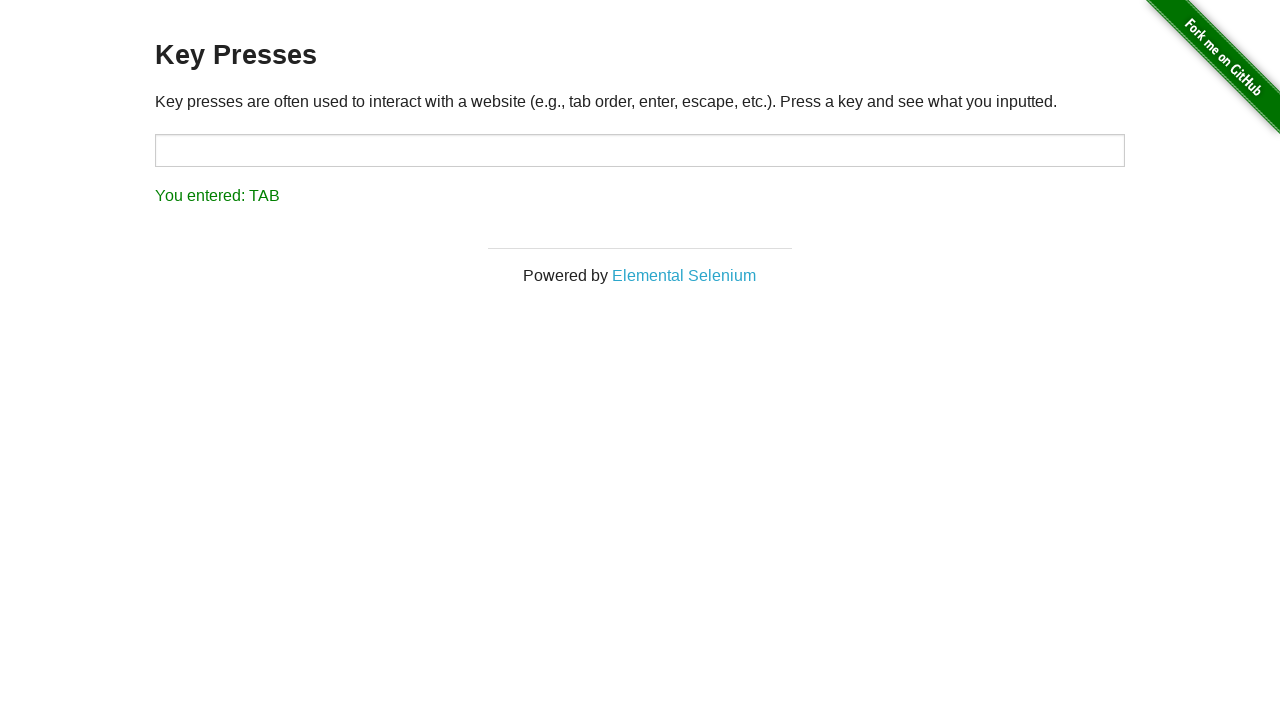

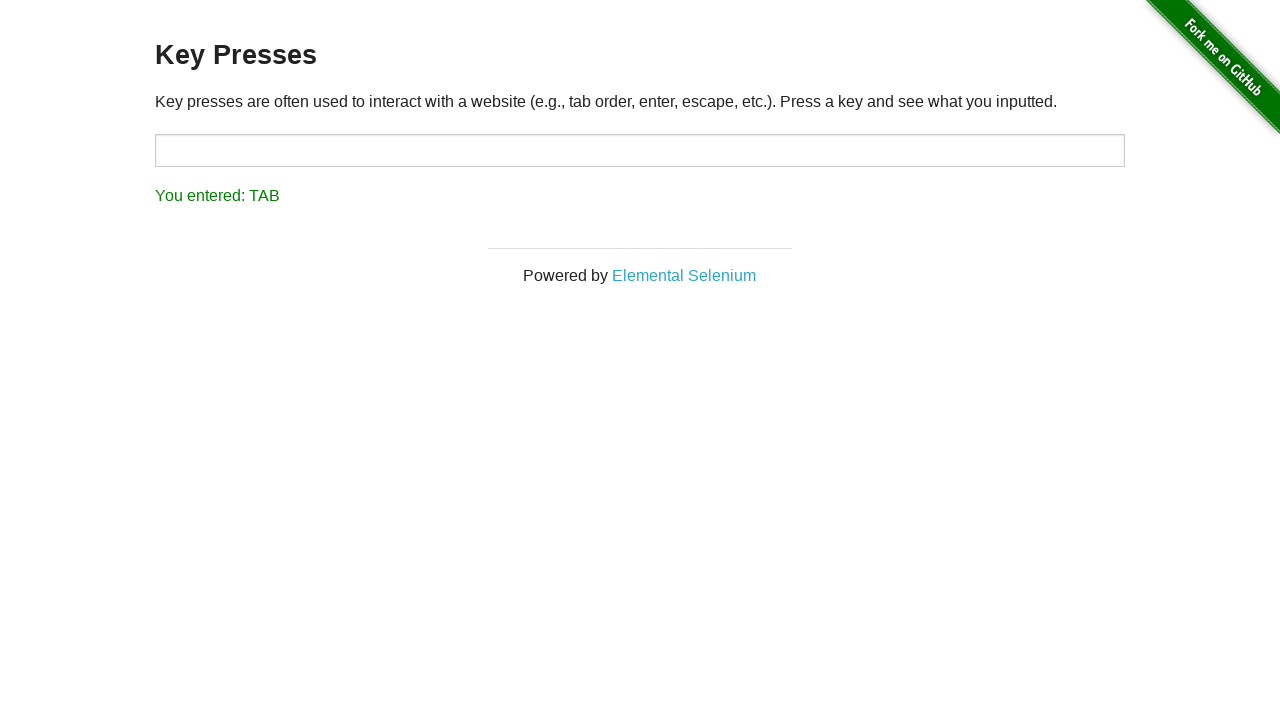